Tests handling of a simple JavaScript alert by clicking a button to trigger the alert and then accepting/dismissing it

Starting URL: https://training-support.net/webelements/alerts

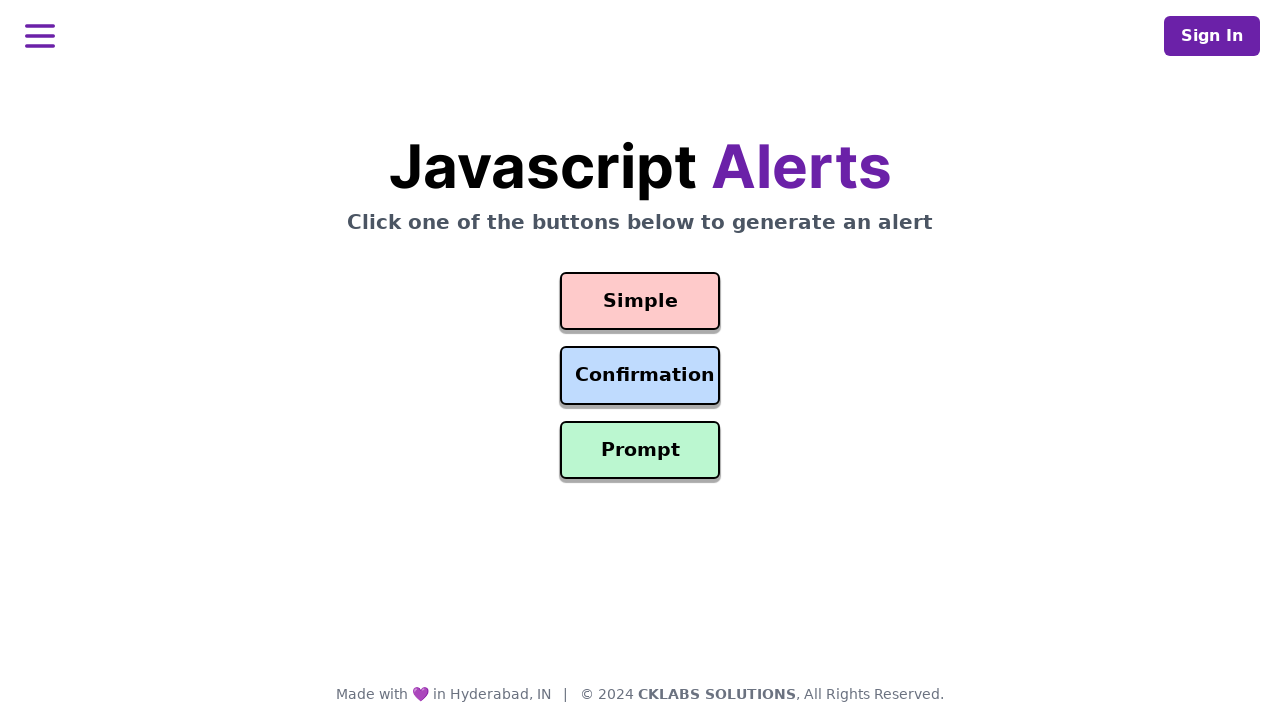

Clicked the simple alert button to trigger alert at (640, 301) on #simple
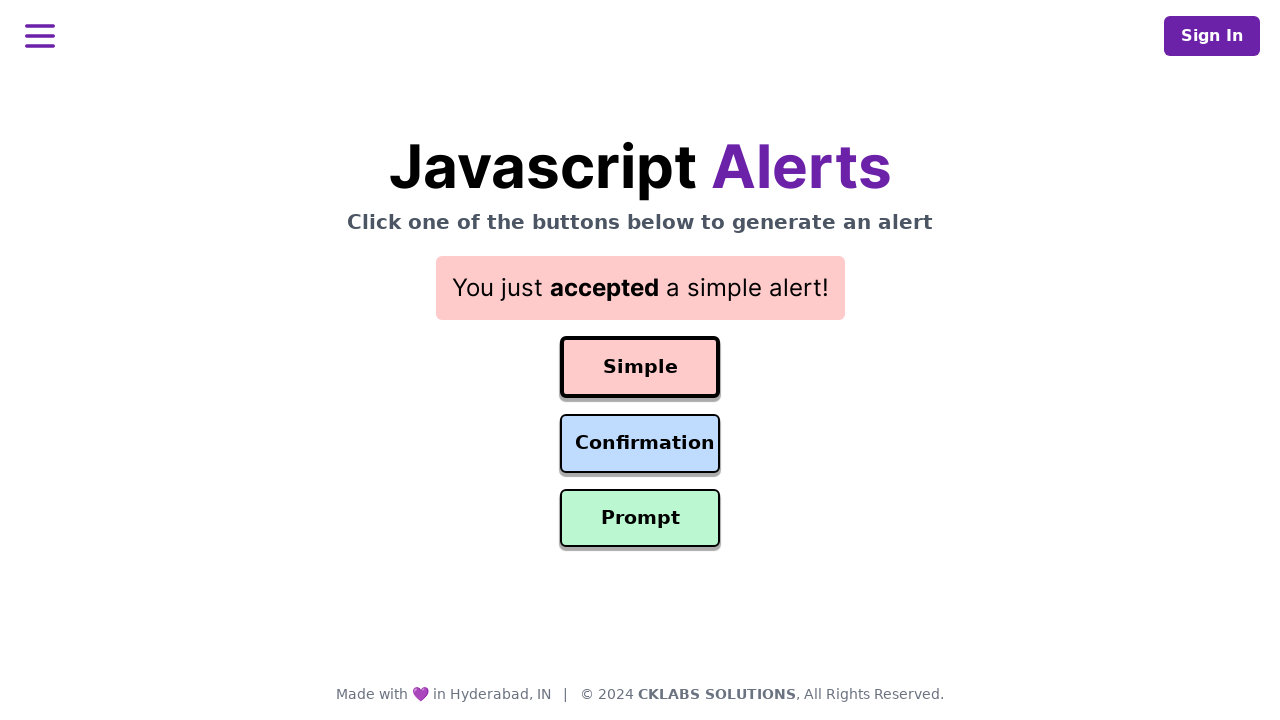

Set up dialog handler to accept alerts
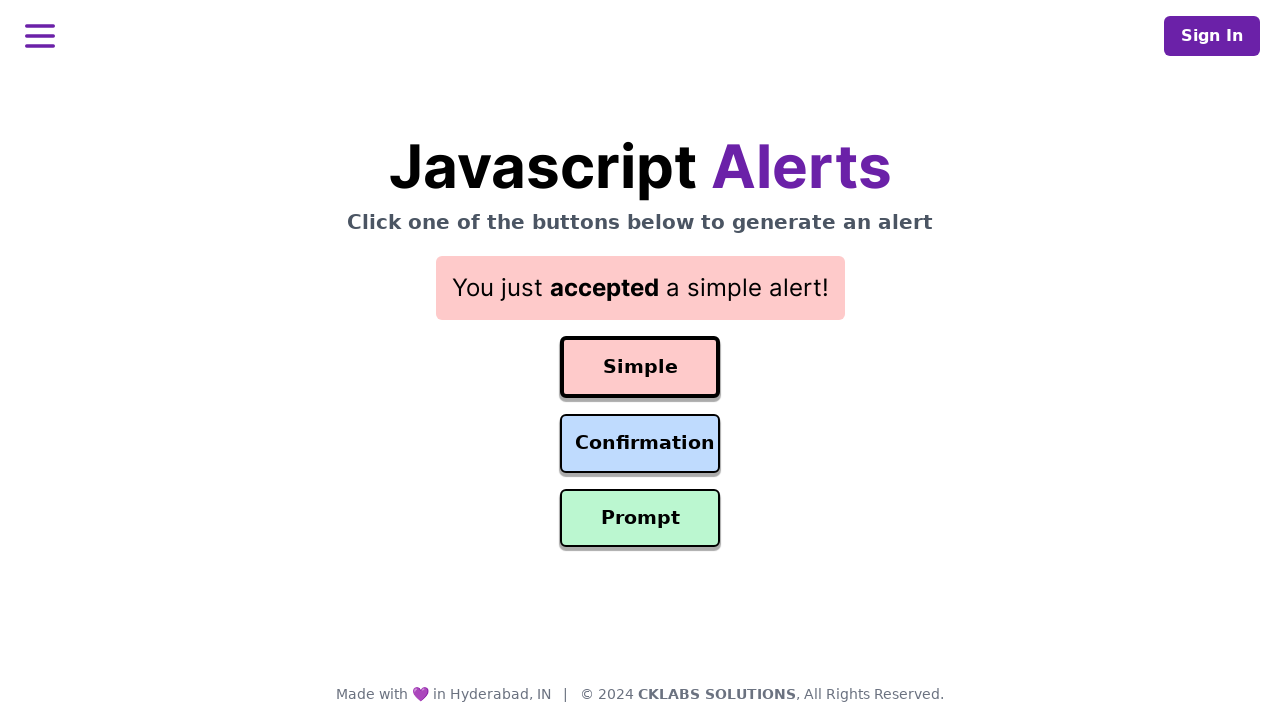

Configured dialog handler with message logging
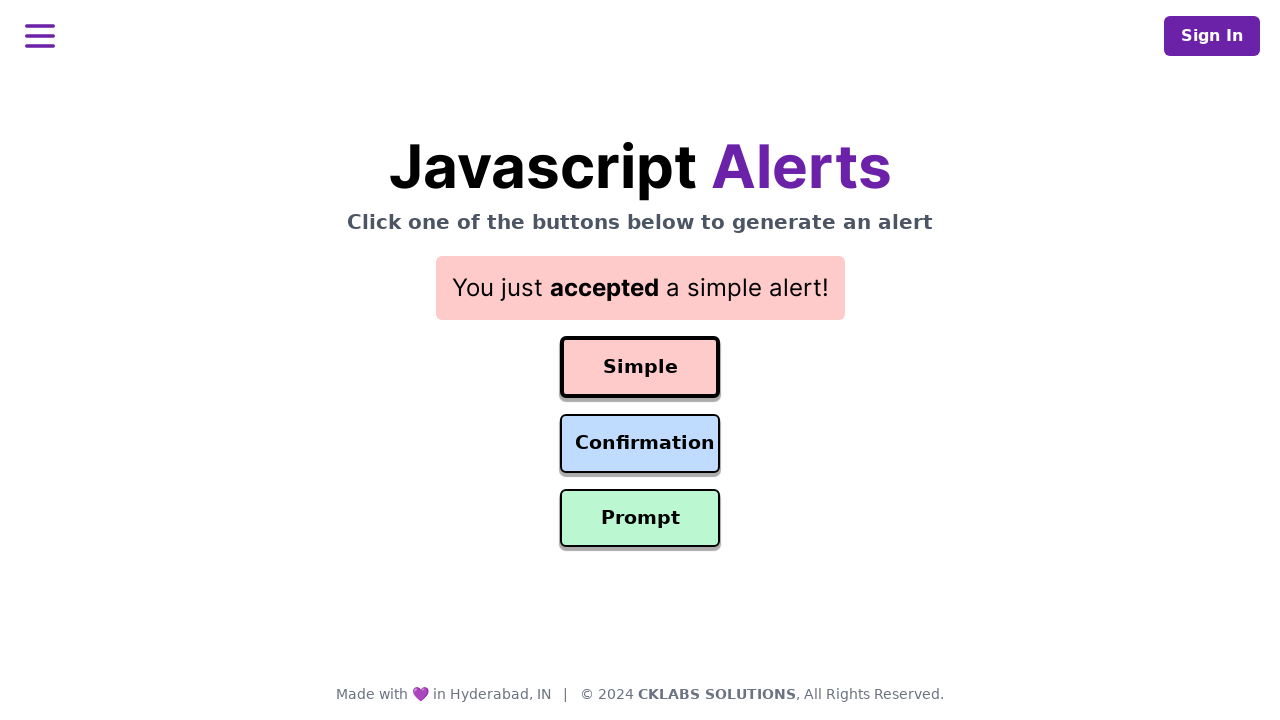

Clicked the simple alert button again to trigger alert with handler at (640, 367) on #simple
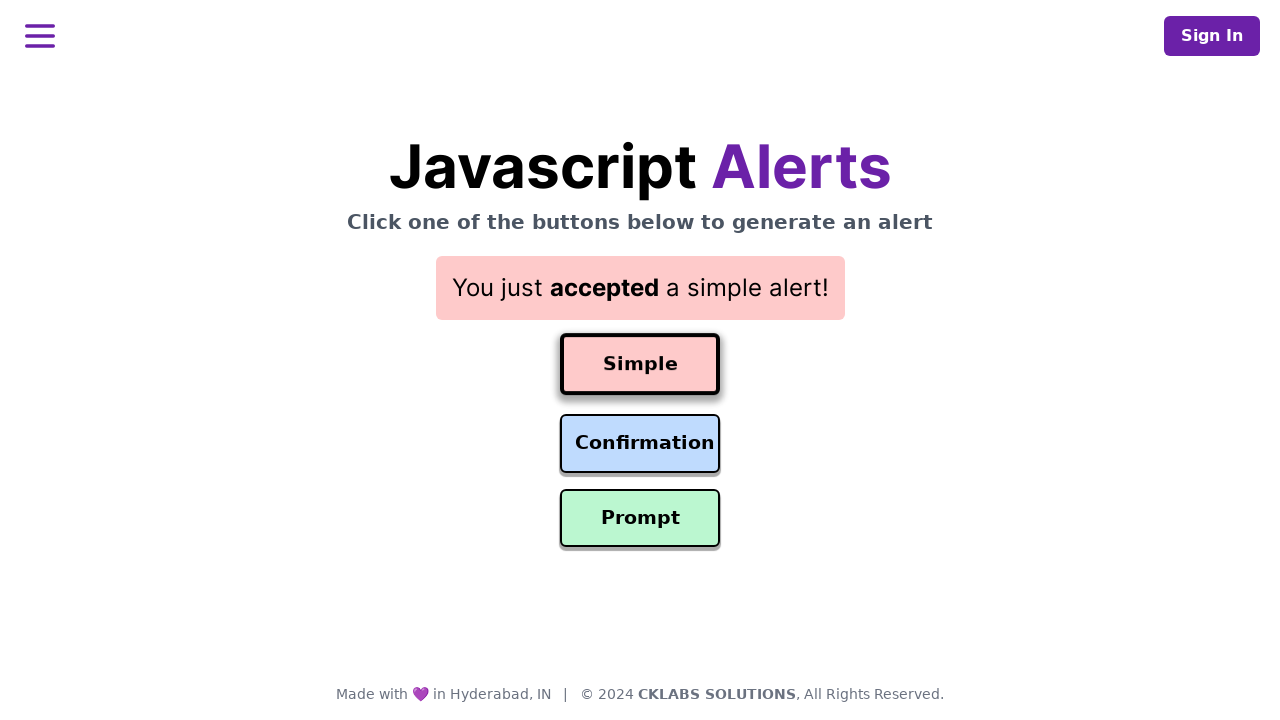

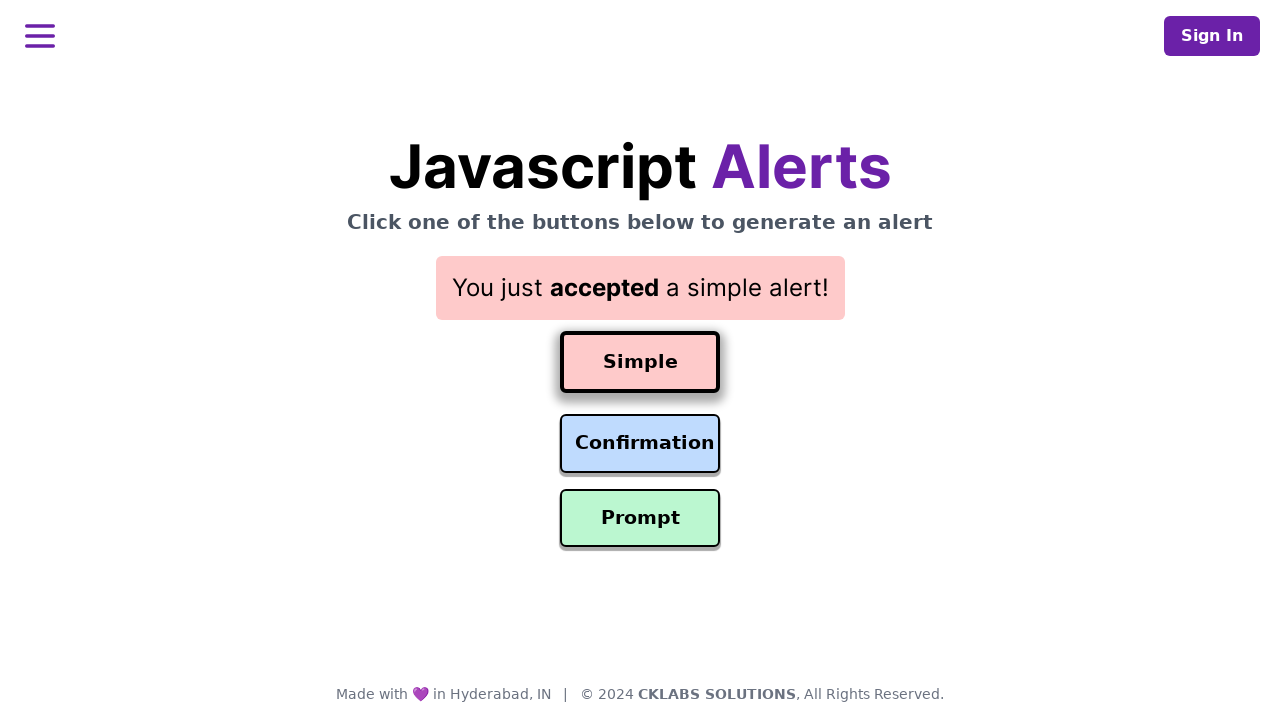